Tests a video URL parsing website by dismissing an alert, filling in a video URL input field, clicking a parse button multiple times, switching to an iframe, and scrolling the page.

Starting URL: http://www.cdcer.net/jx/

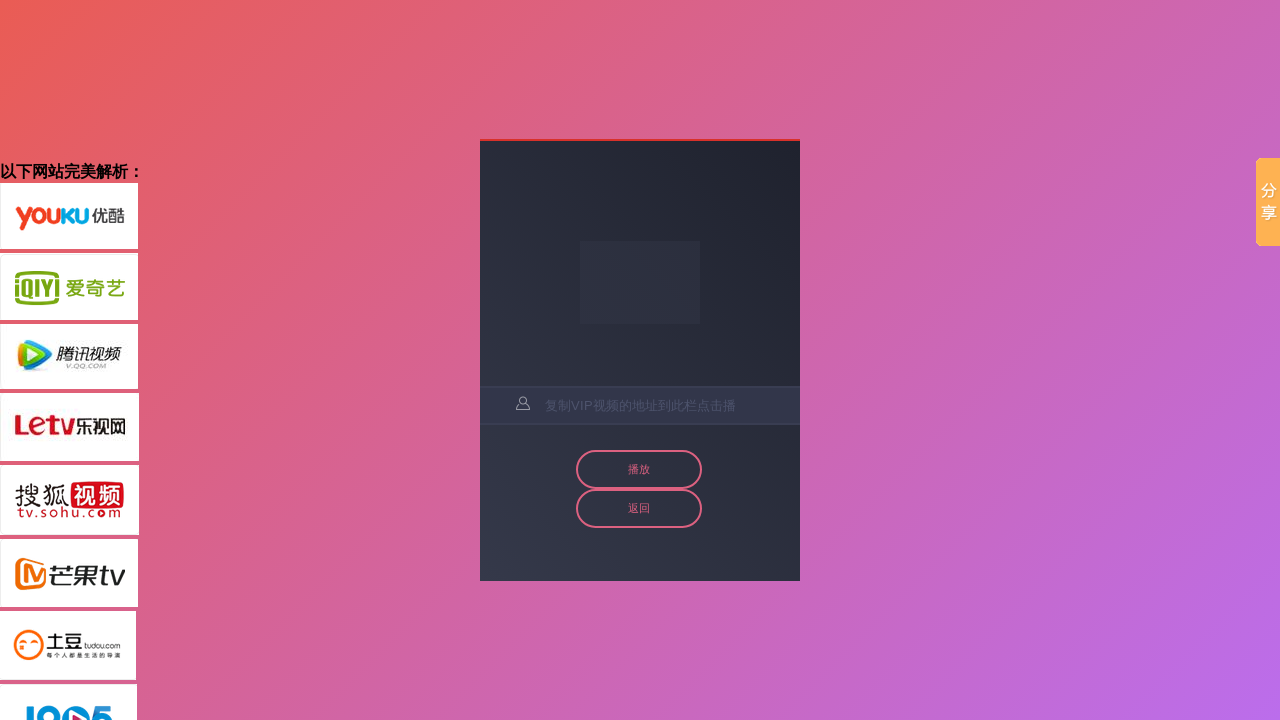

Set up dialog handler to accept alerts
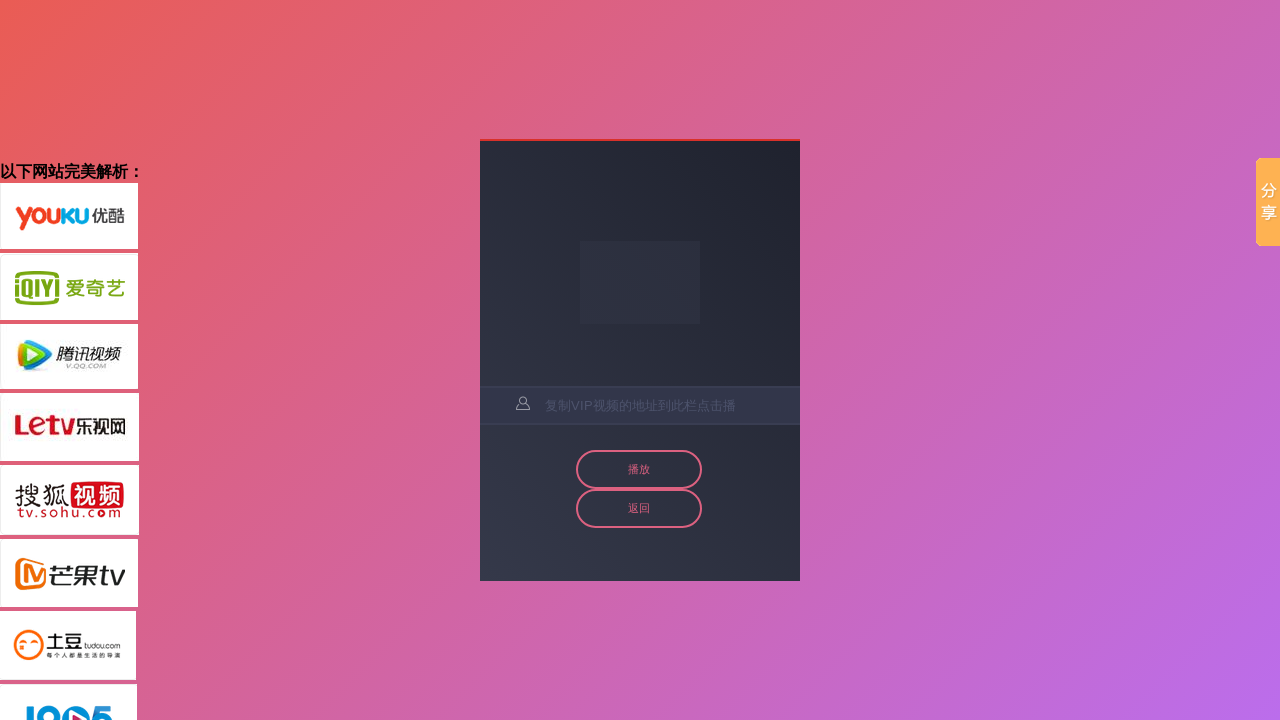

Waited 1 second for page to load and alert to be handled
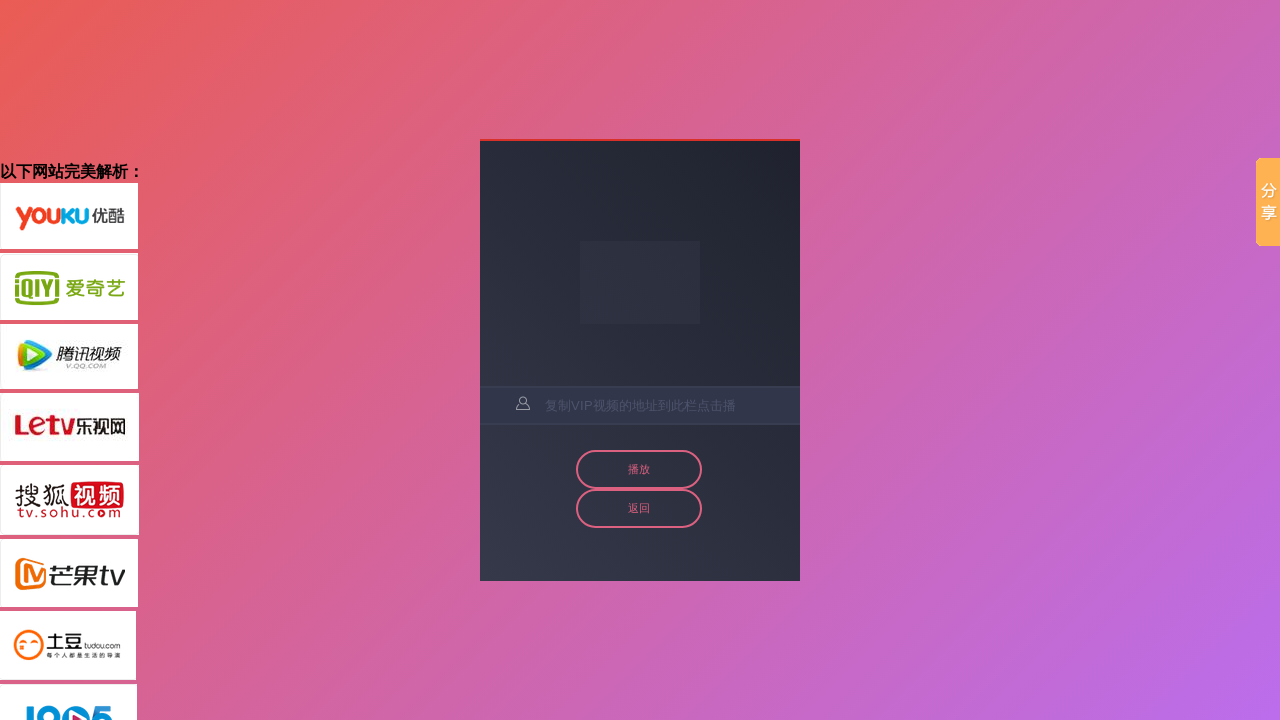

Filled video URL input field with iQiyi video URL on //*[@id="valueurl"]
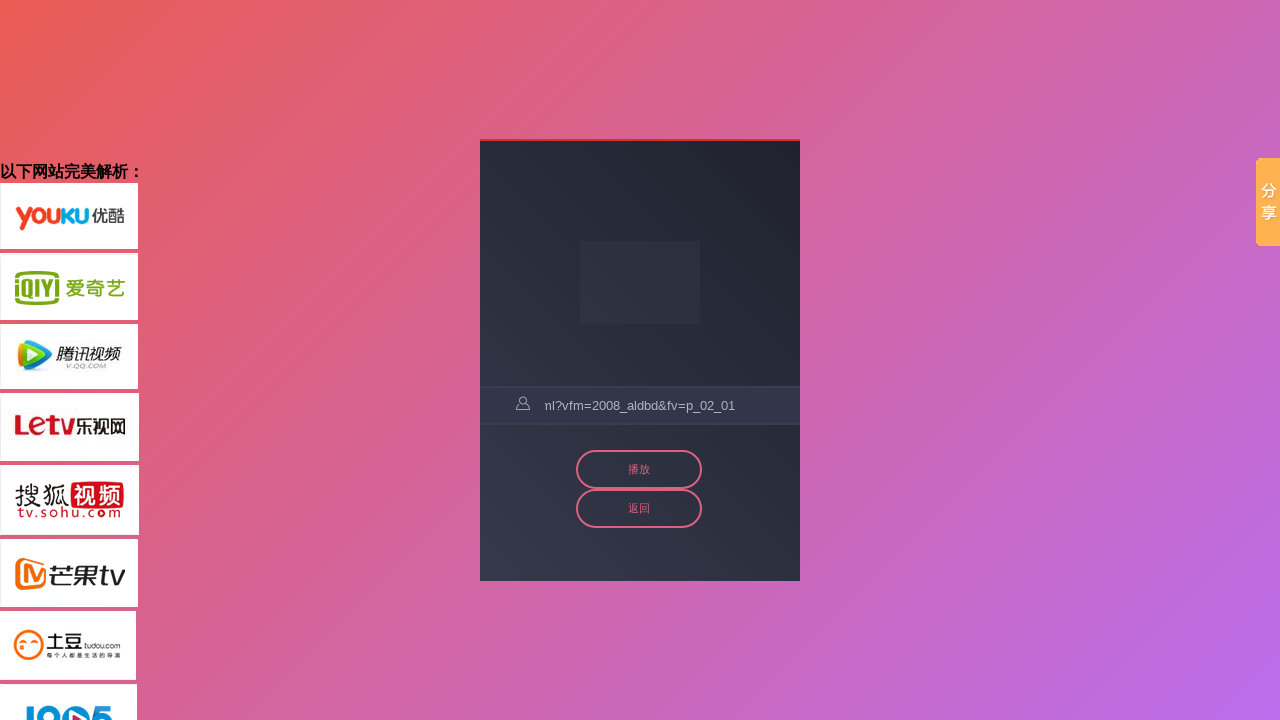

Waited 1 second for video URL input to register
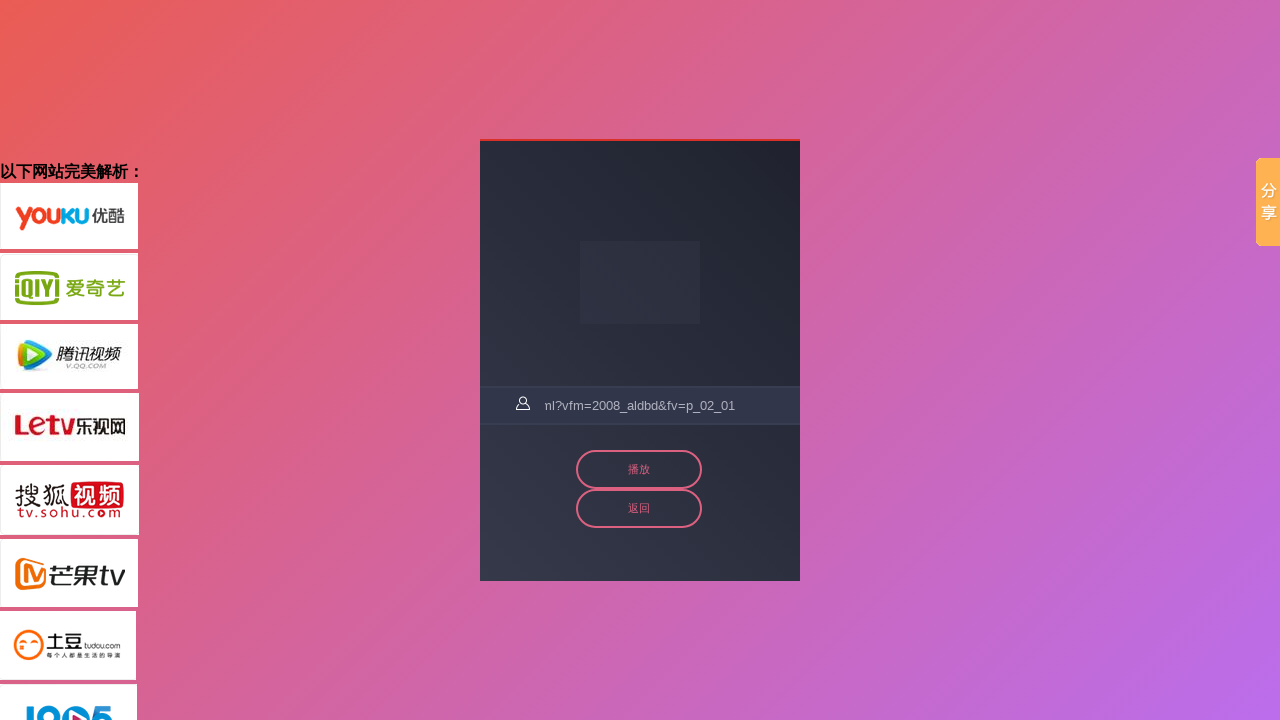

Clicked parse button (first click) at (639, 470) on xpath=/html/body/div[1]/div[3]/div[2]/input[1]
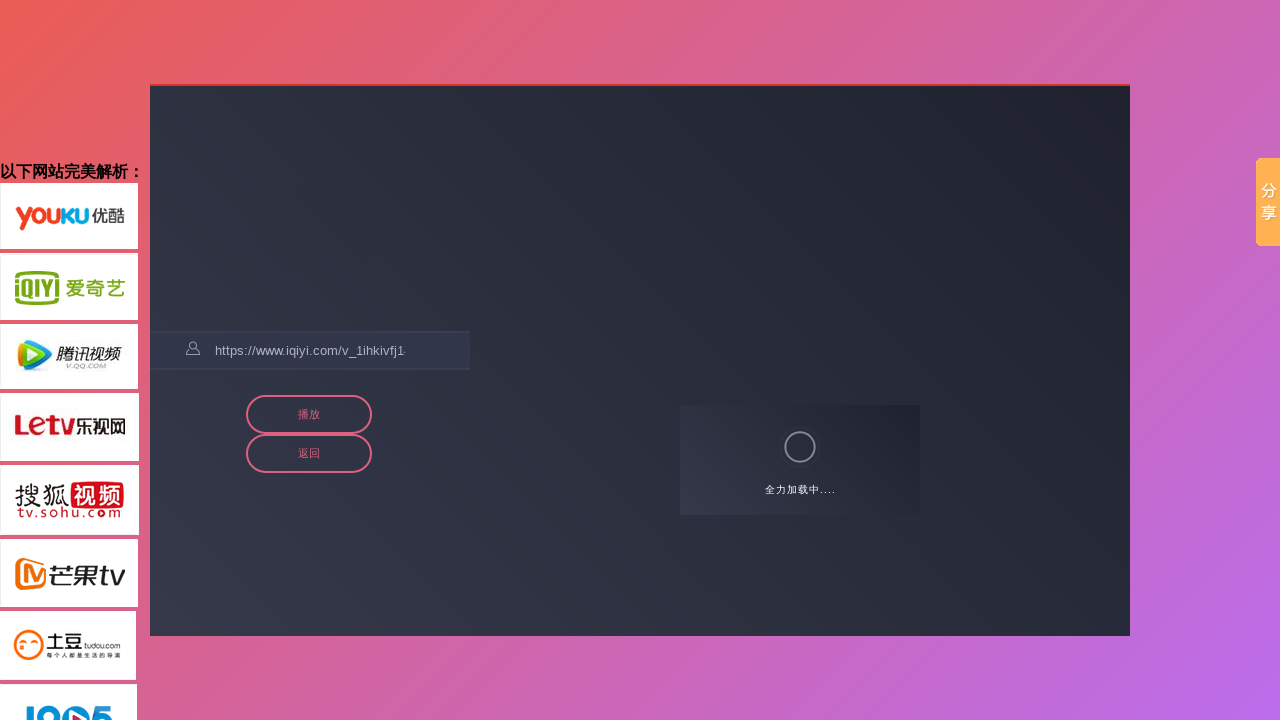

Waited 1 second after first parse button click
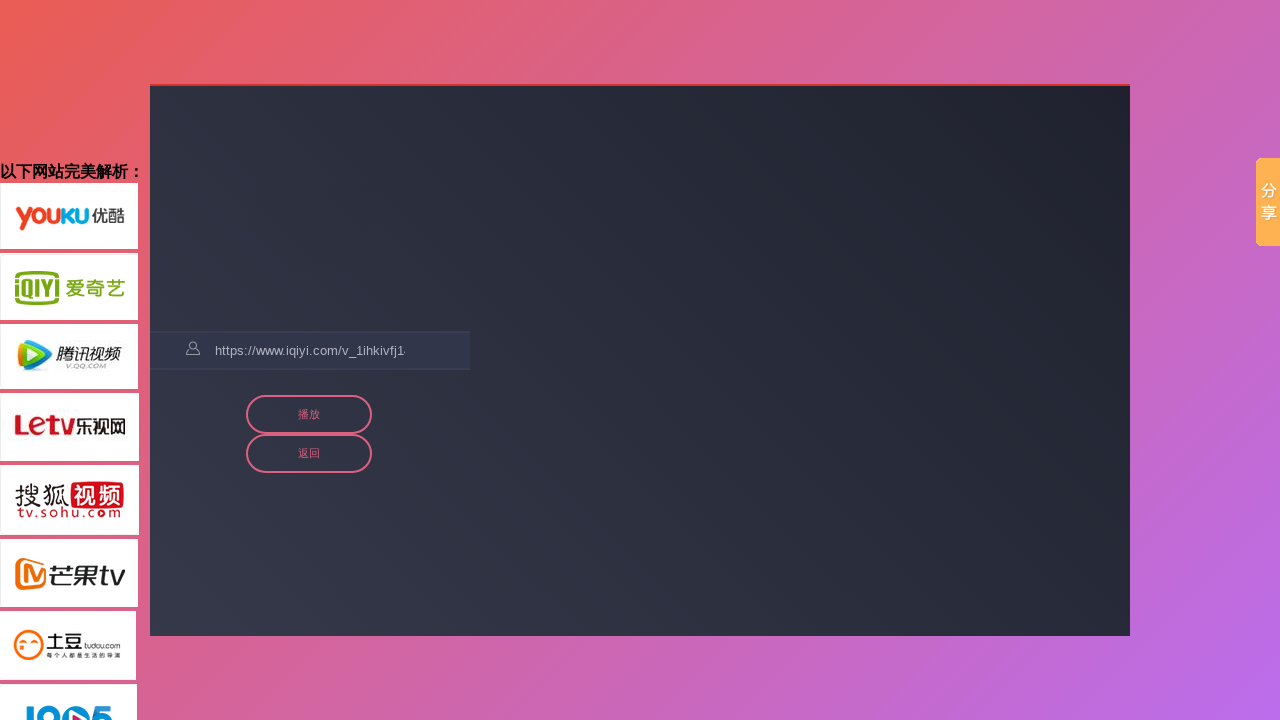

Clicked parse button (second click) at (309, 414) on xpath=/html/body/div[1]/div[3]/div[2]/input[1]
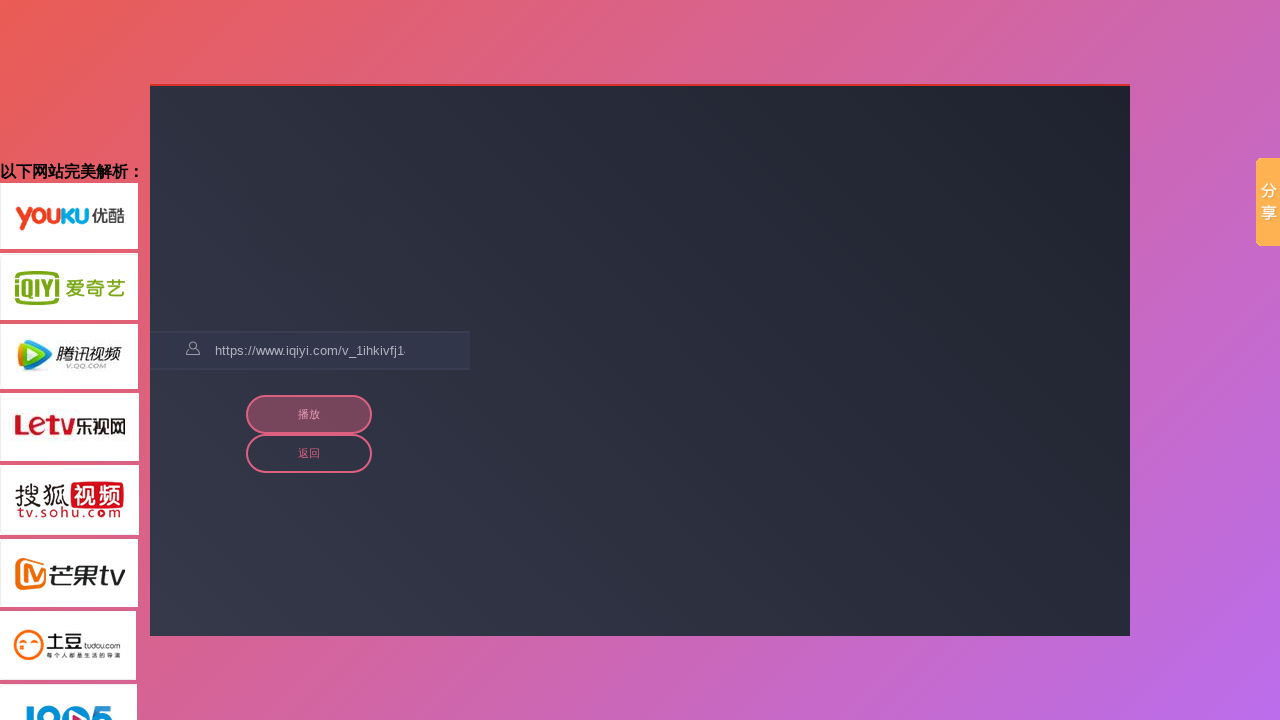

Waited 1 second after second parse button click
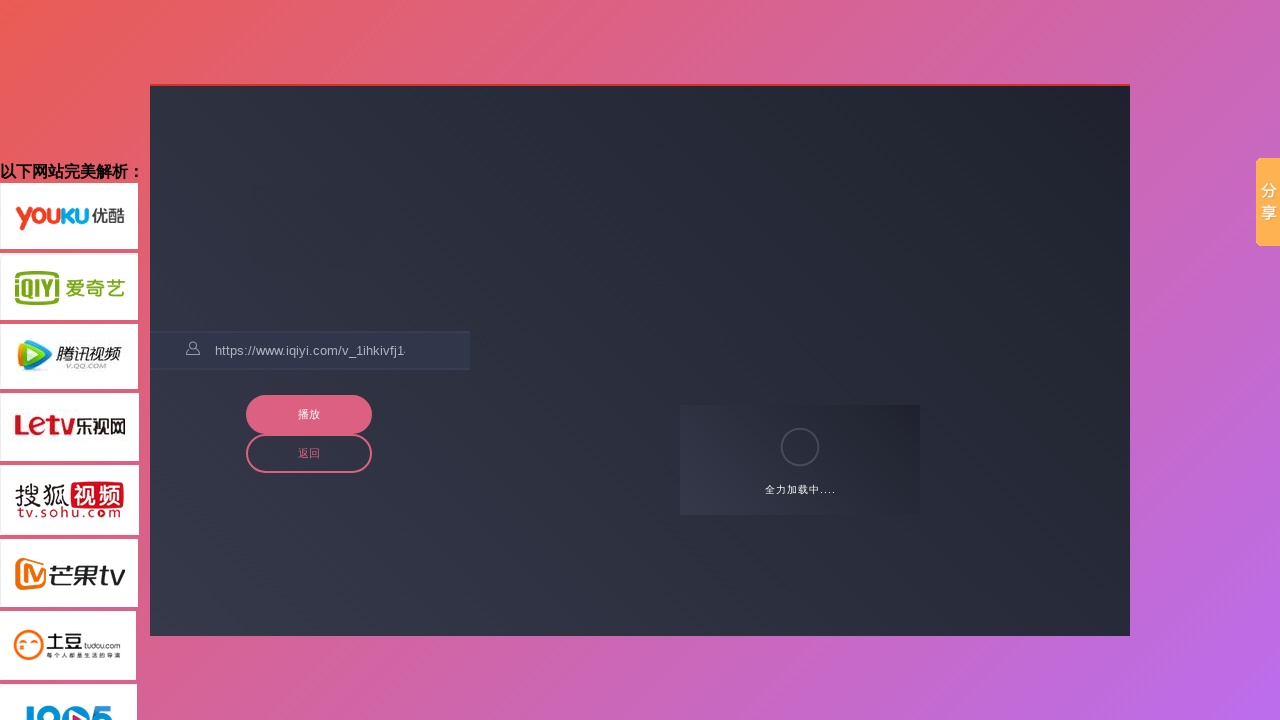

Selected first iframe on the page
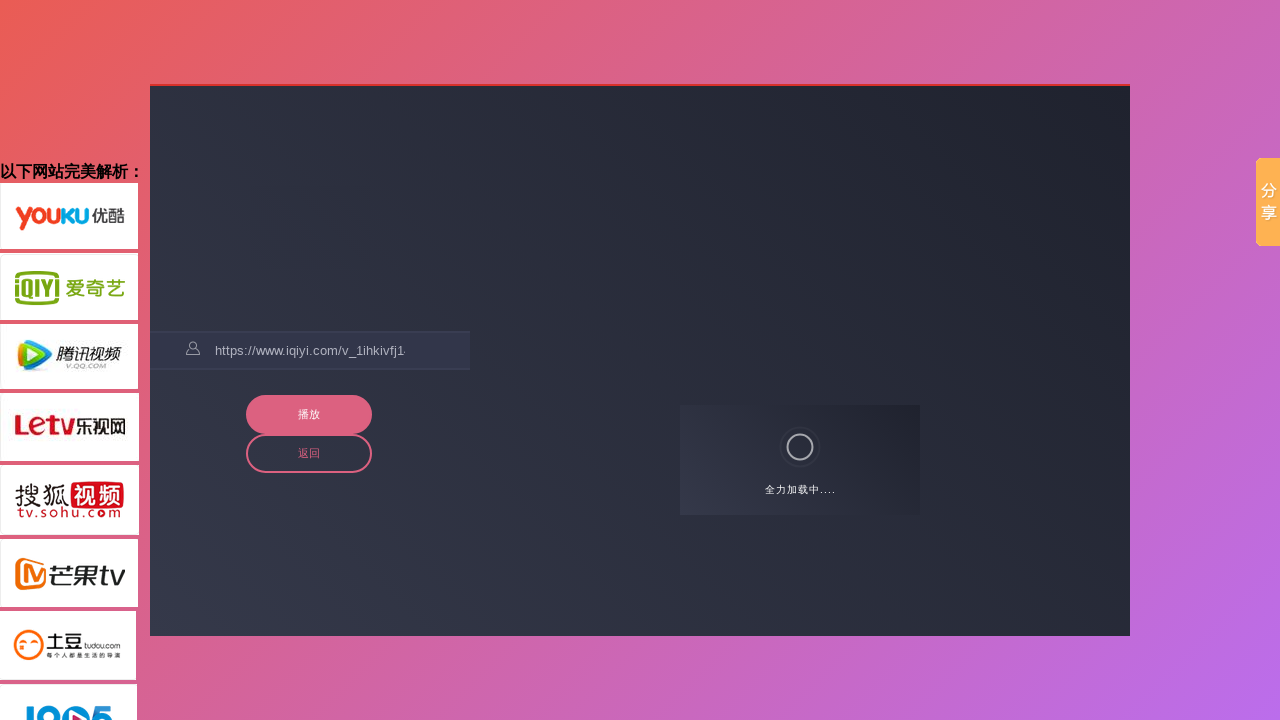

Waited 1 second for iframe content to load
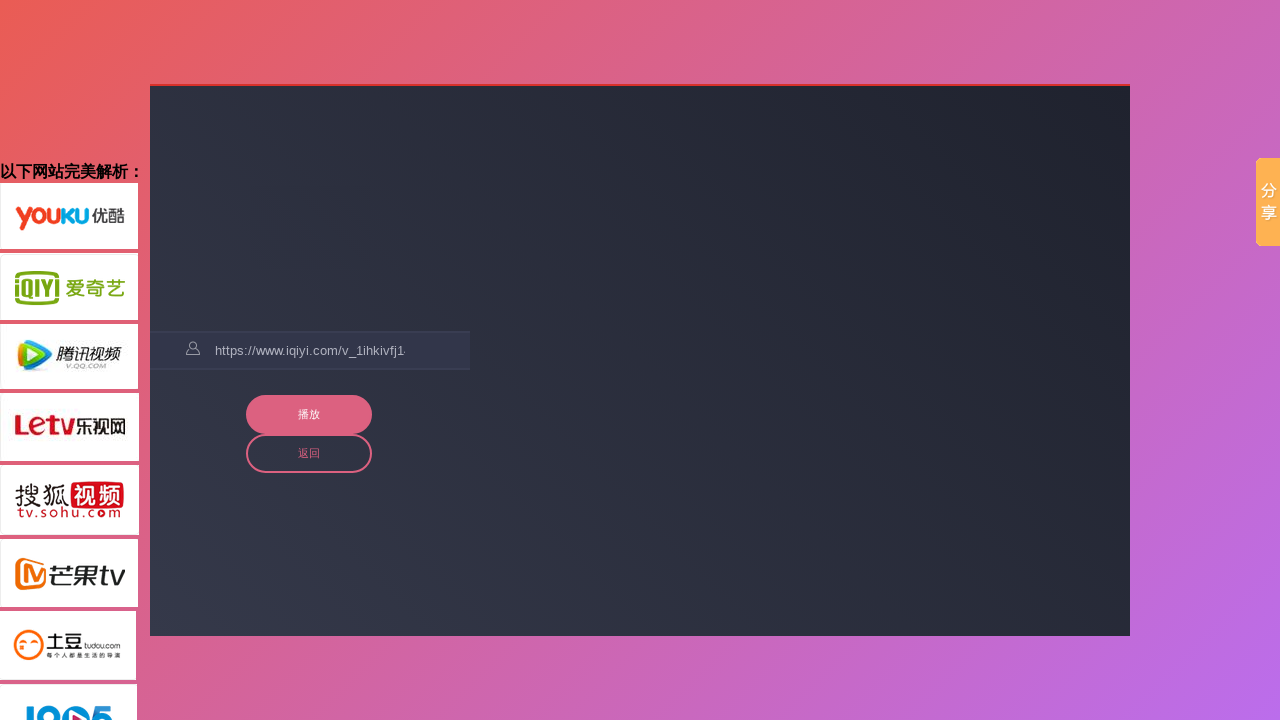

Scrolled page to bottom
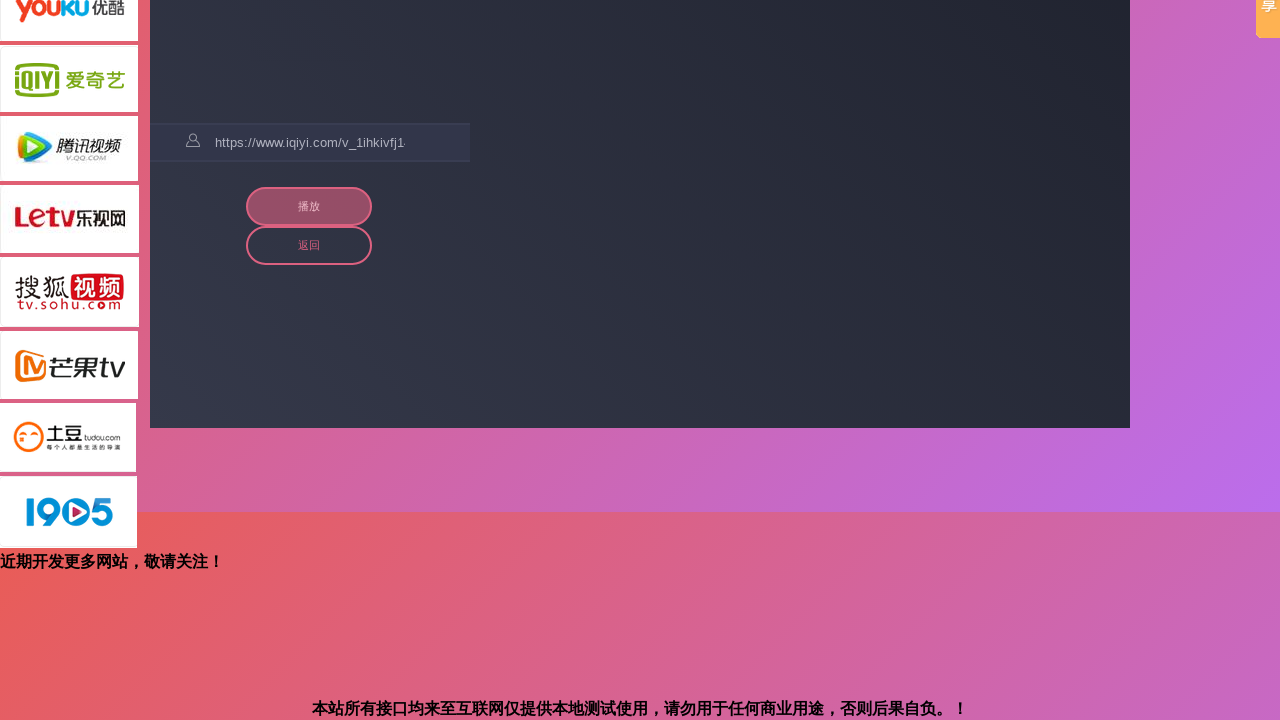

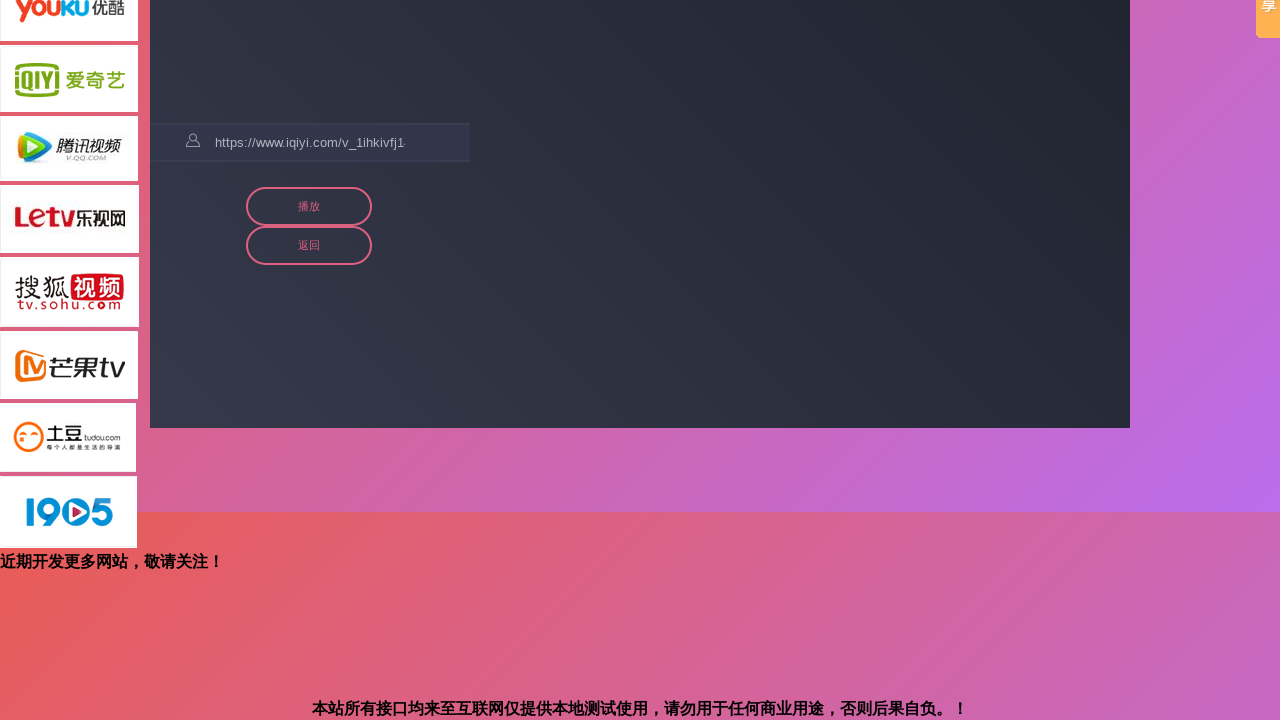